Tests frame/iframe navigation by switching between multiple frames and filling text inputs in each frame, demonstrating how to handle nested frames in browser automation.

Starting URL: https://ui.vision/demo/webtest/frames

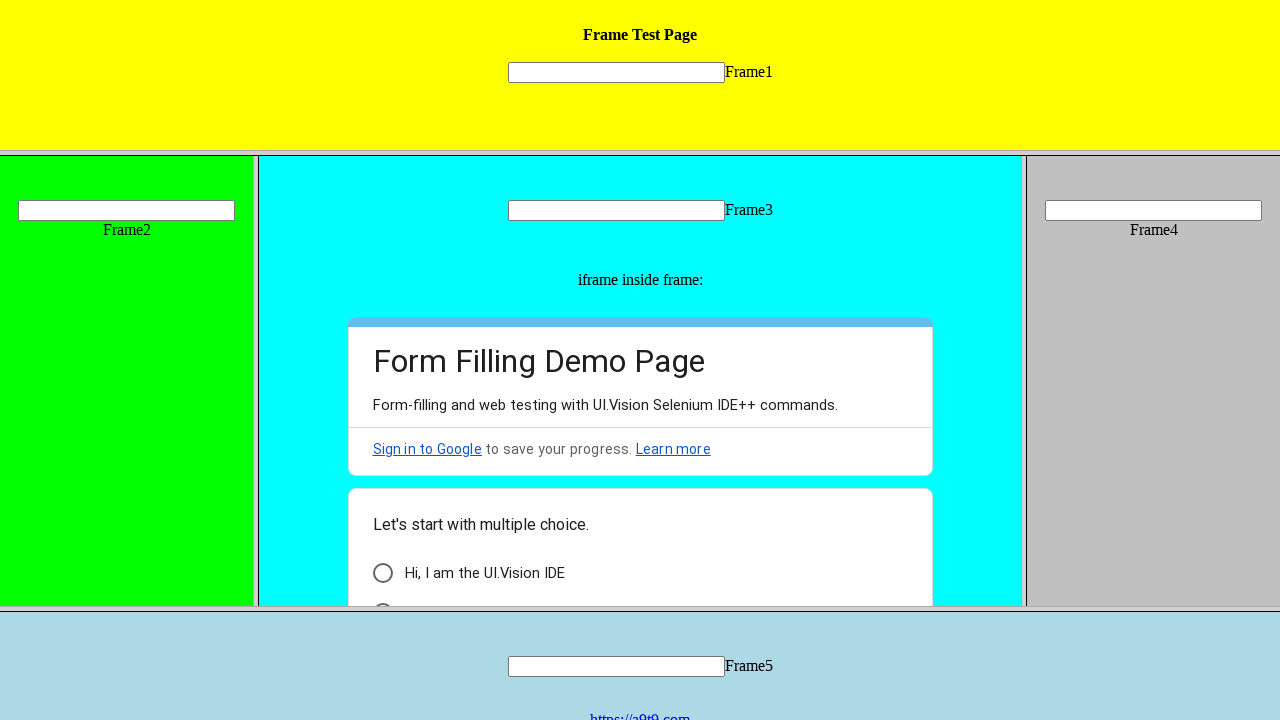

Located first frame element
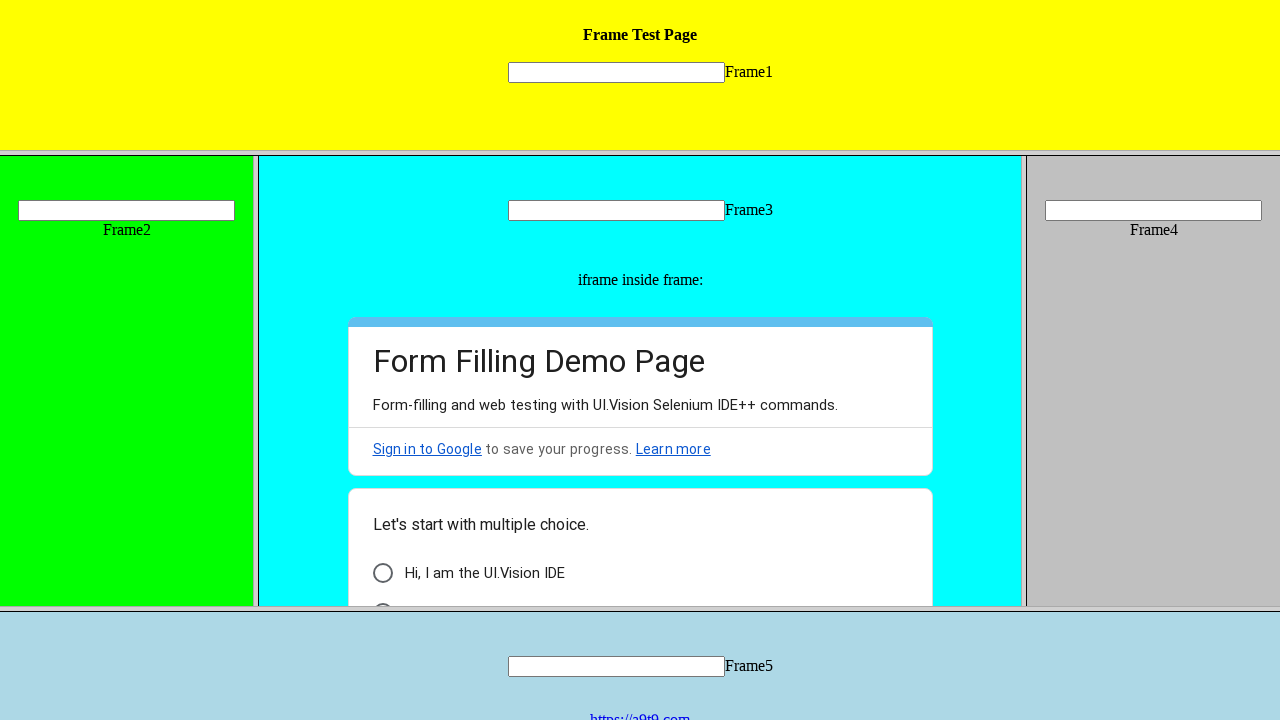

Filled text input in first frame with 'Rajesh' on frame >> nth=0 >> internal:control=enter-frame >> input[name='mytext1']
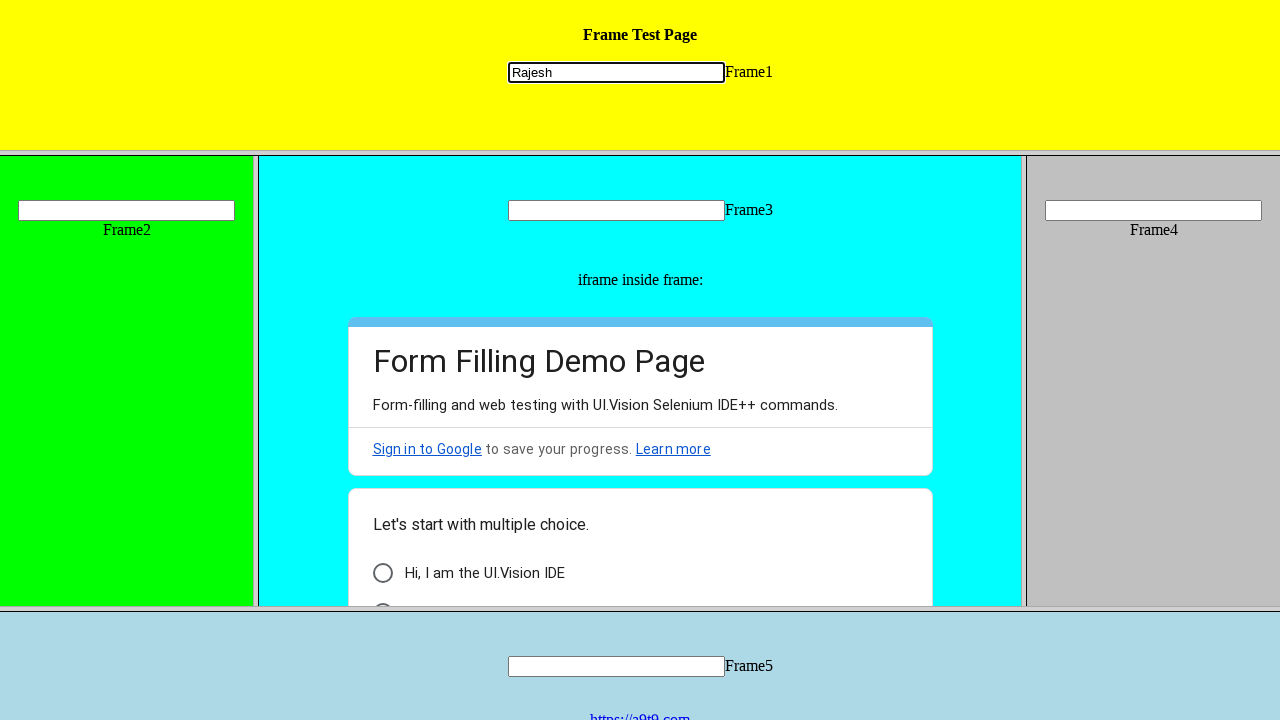

Located second frame element
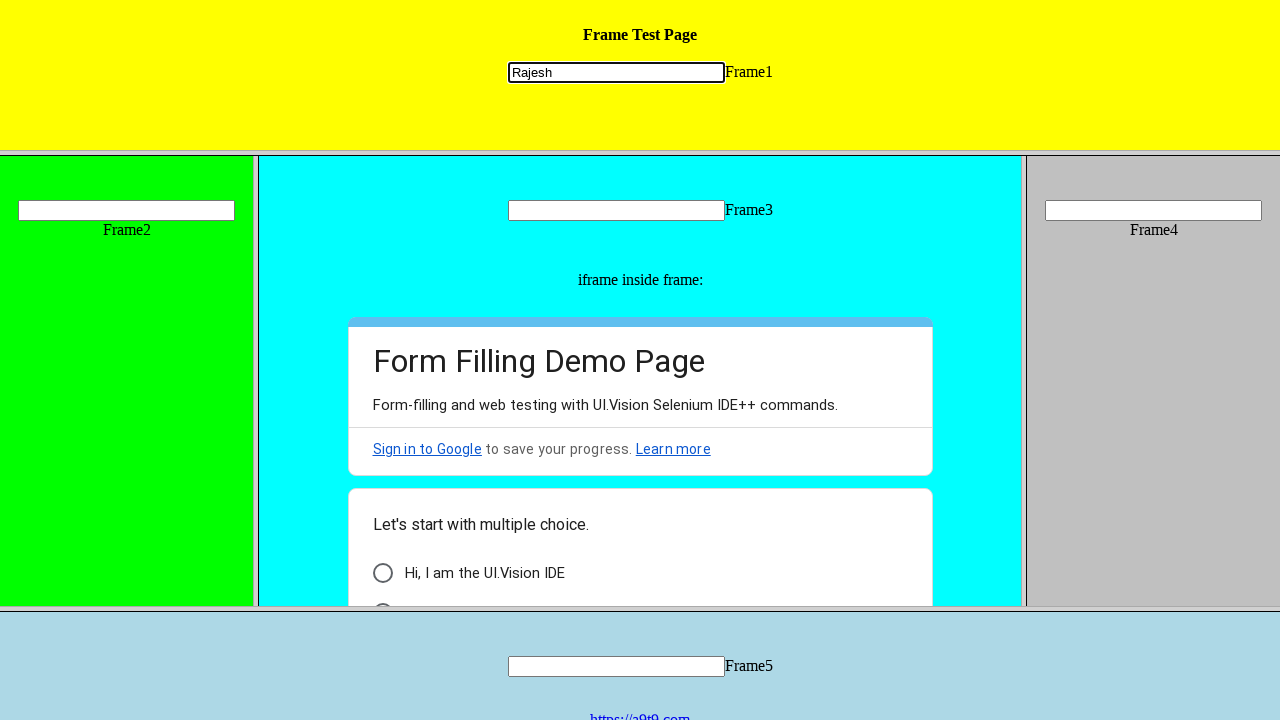

Filled text input in second frame with 'Rajesh' on frame >> nth=1 >> internal:control=enter-frame >> input[name='mytext2']
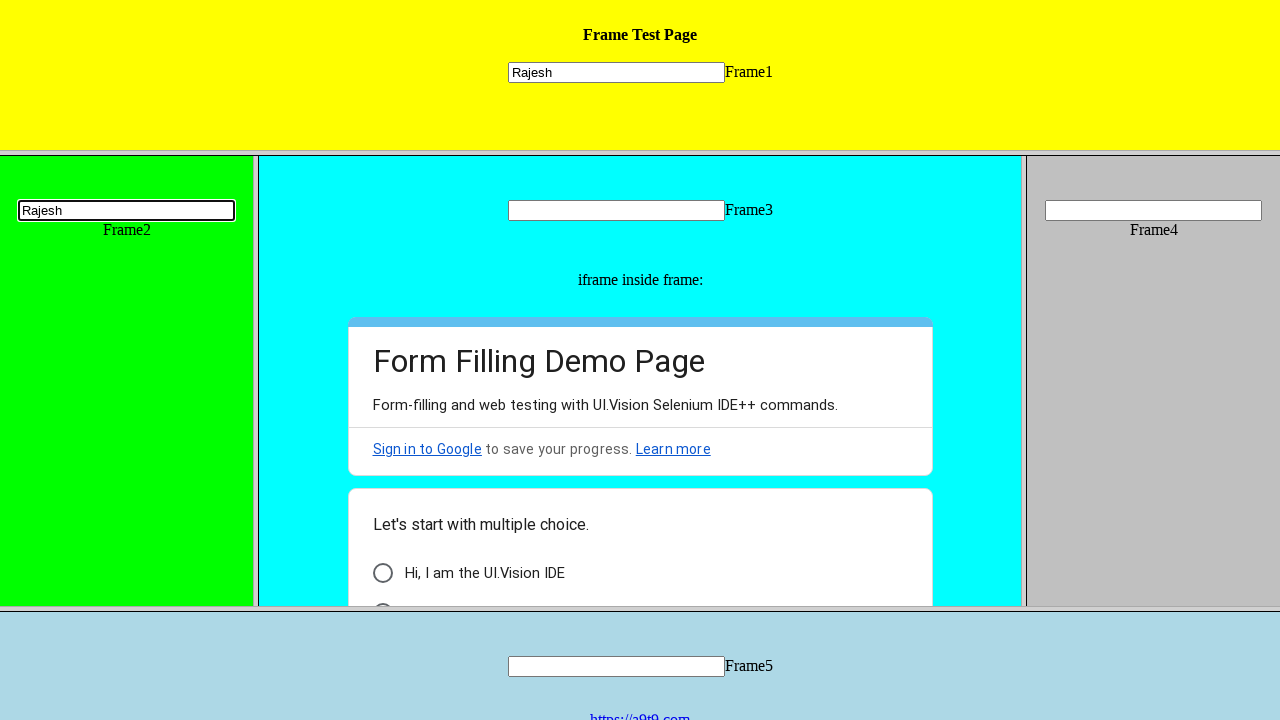

Located third frame element
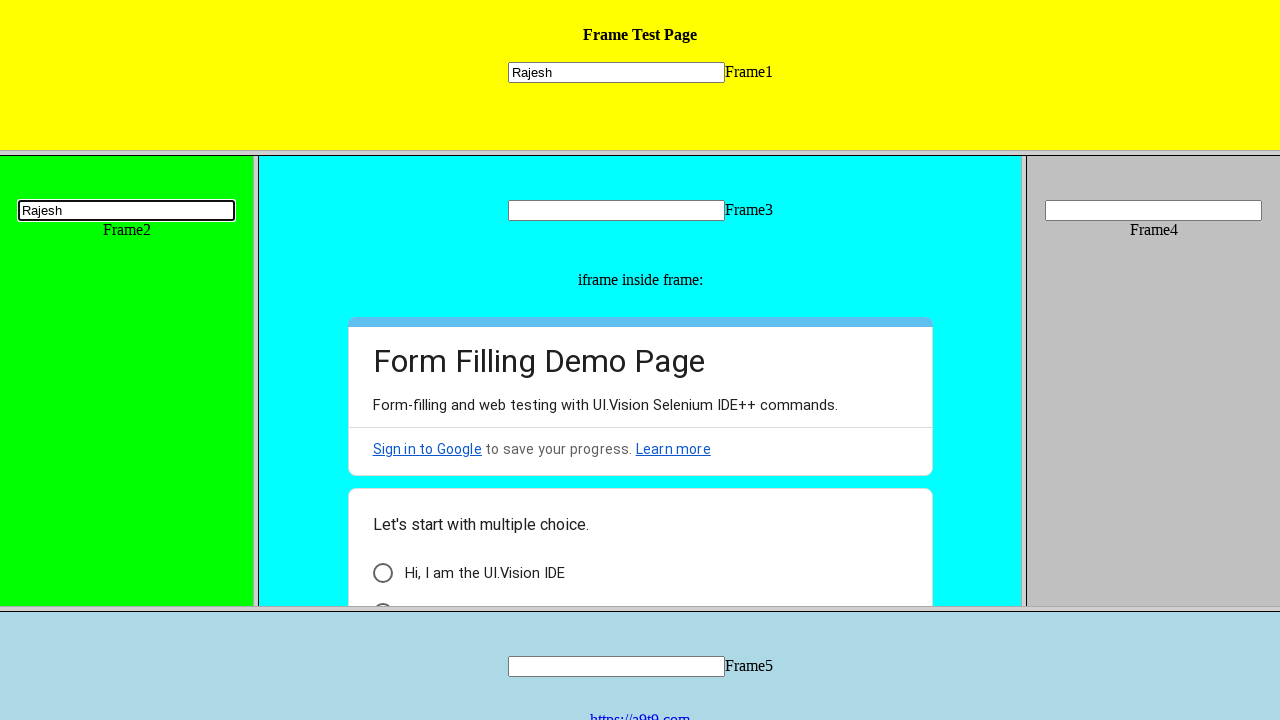

Filled text input in third frame with 'Rajesh' on frame >> nth=2 >> internal:control=enter-frame >> input[name='mytext3']
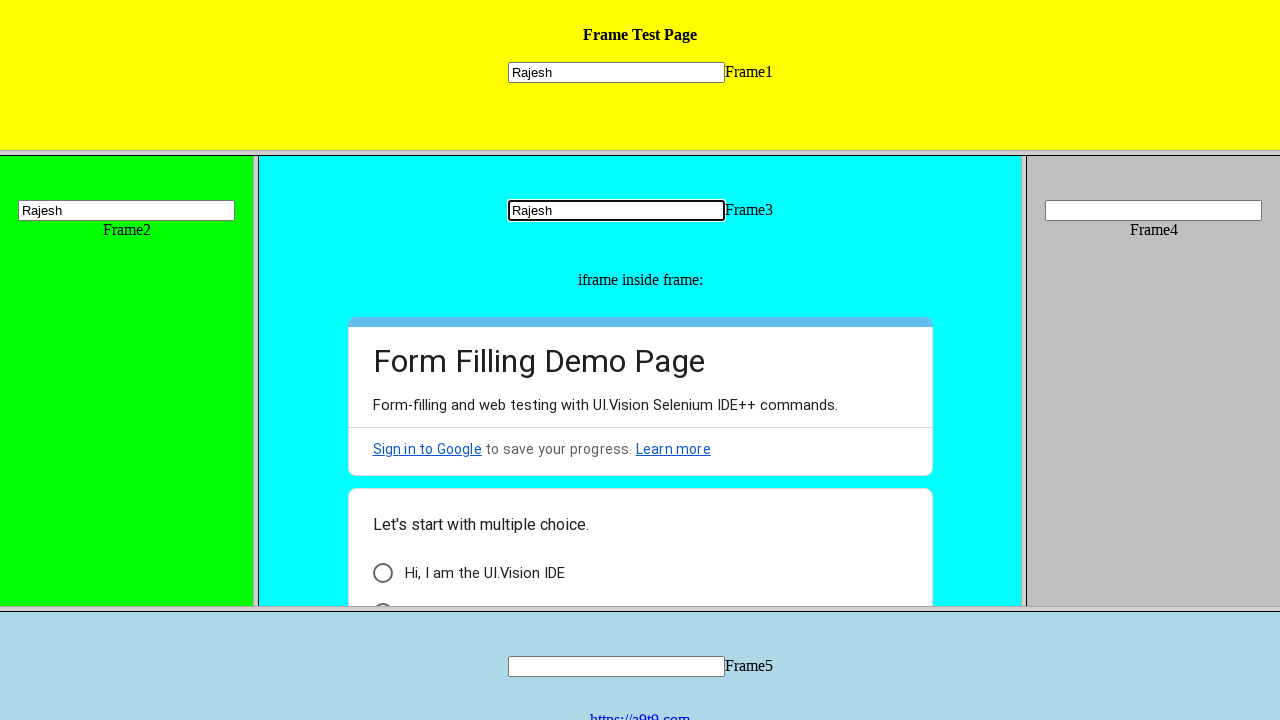

Located nested iframe within third frame
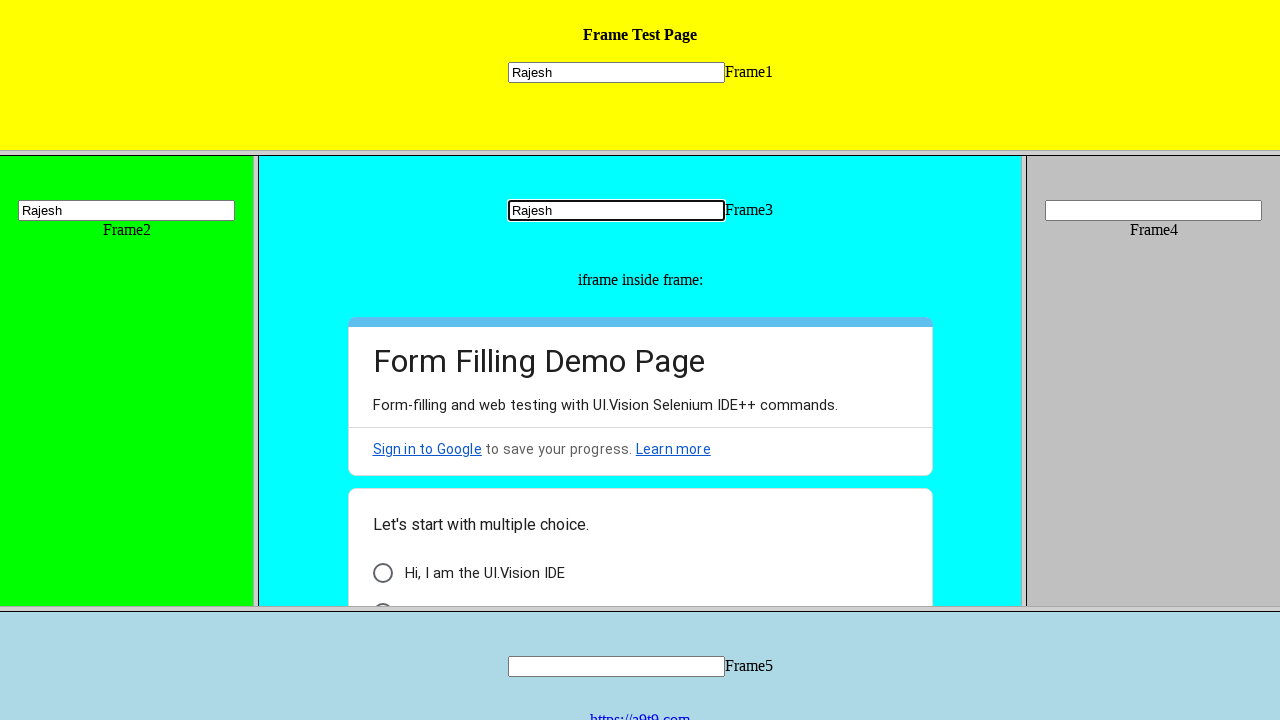

Clicked element in nested iframe at (382, 573) on frame >> nth=2 >> internal:control=enter-frame >> iframe >> nth=0 >> internal:co
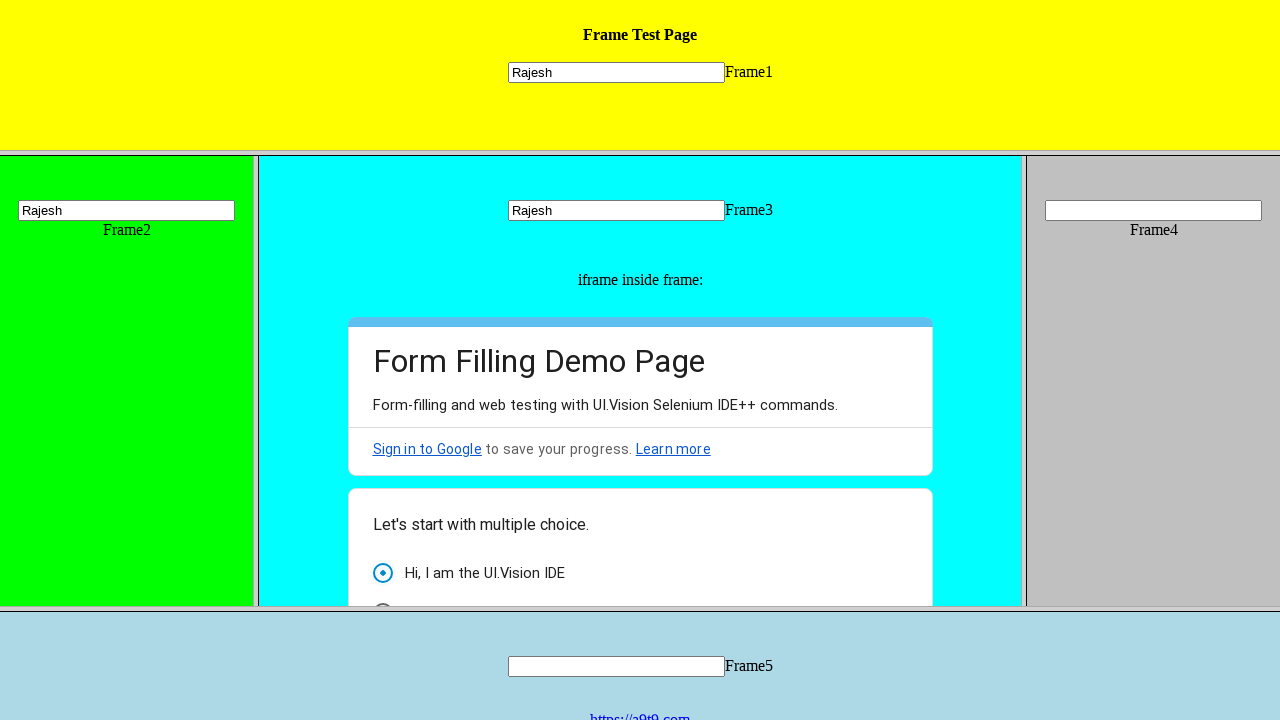

Located fourth frame element
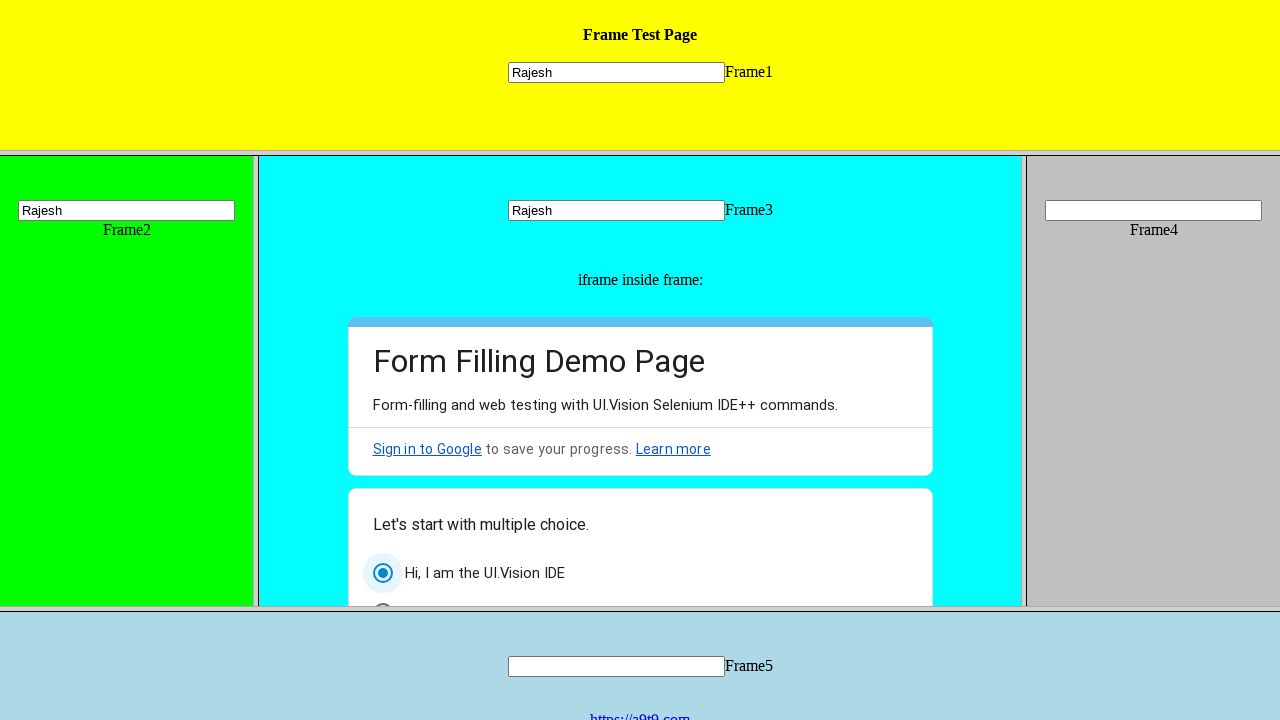

Filled text input in fourth frame with 'Rajesh' on frame >> nth=3 >> internal:control=enter-frame >> input[name='mytext4']
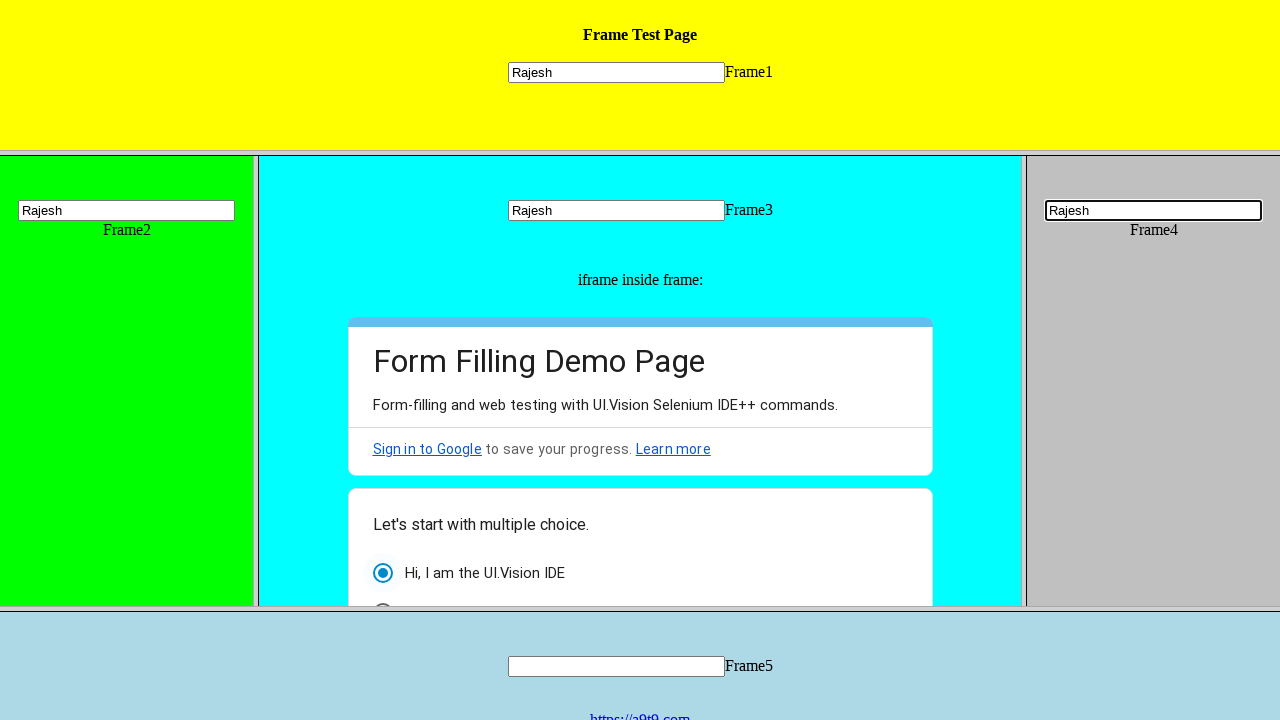

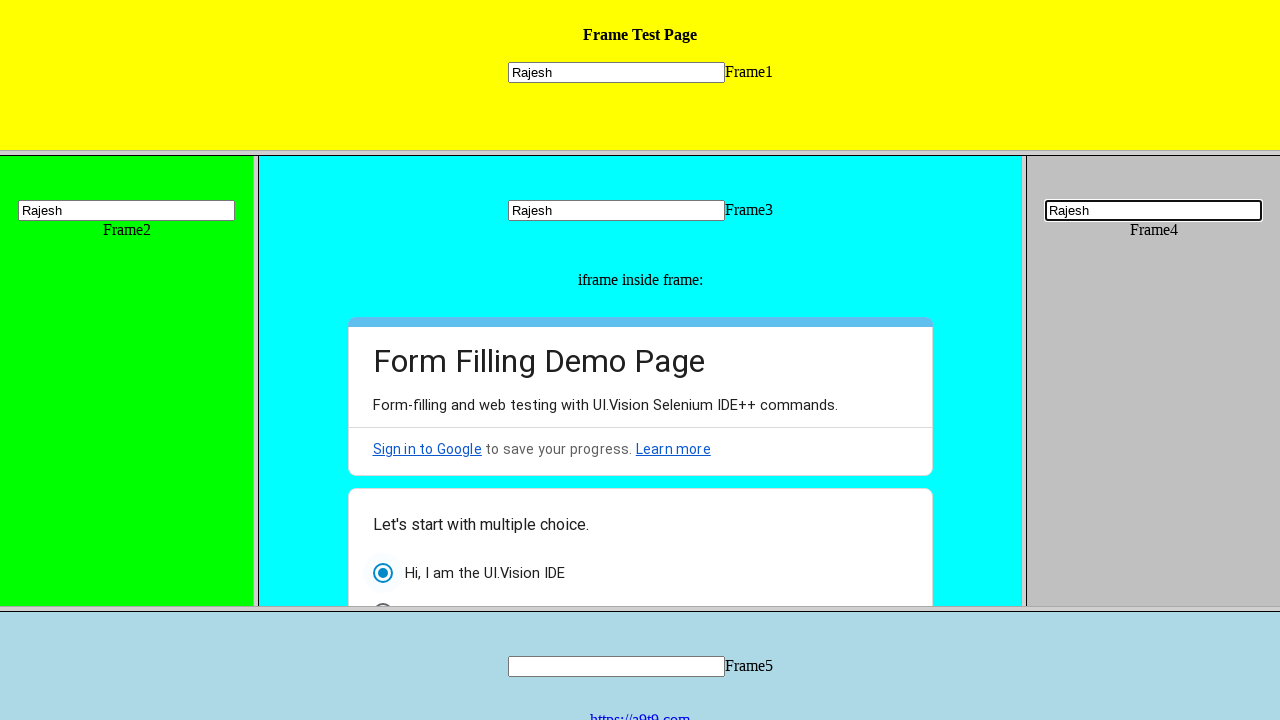